Navigates to python.org and verifies that the event widget with upcoming events is displayed on the page

Starting URL: https://python.org

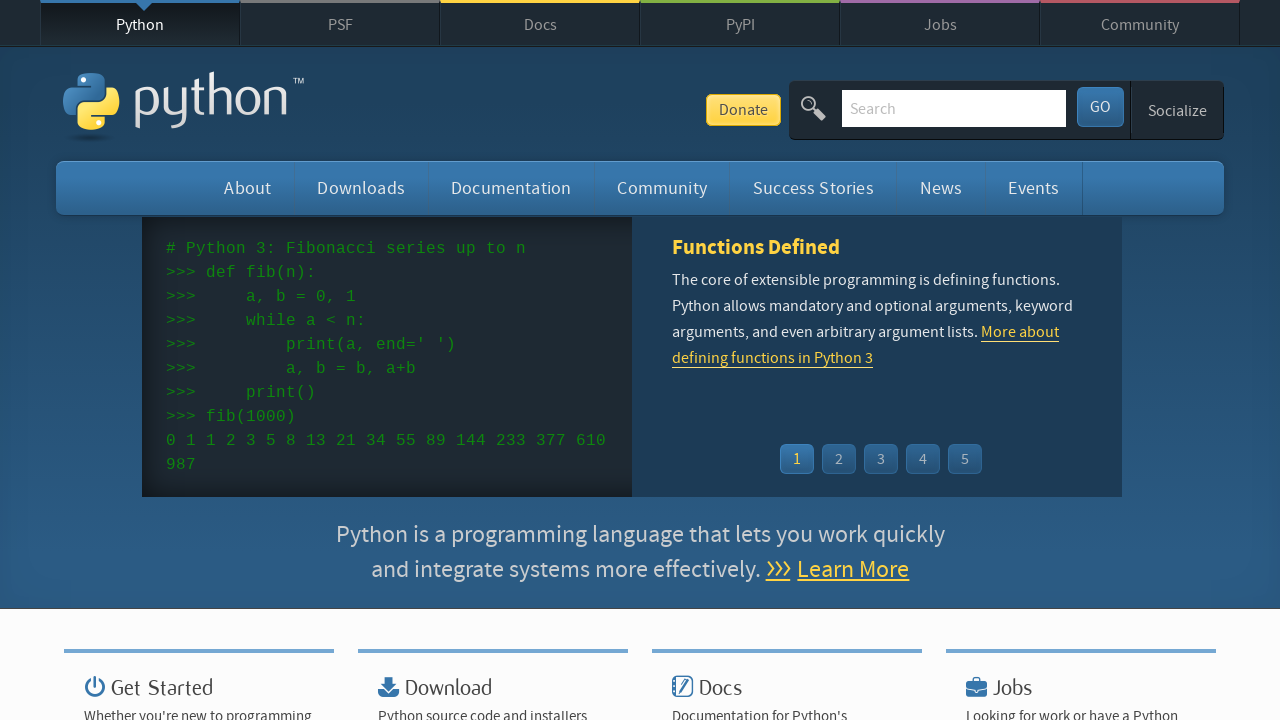

Navigated to https://python.org
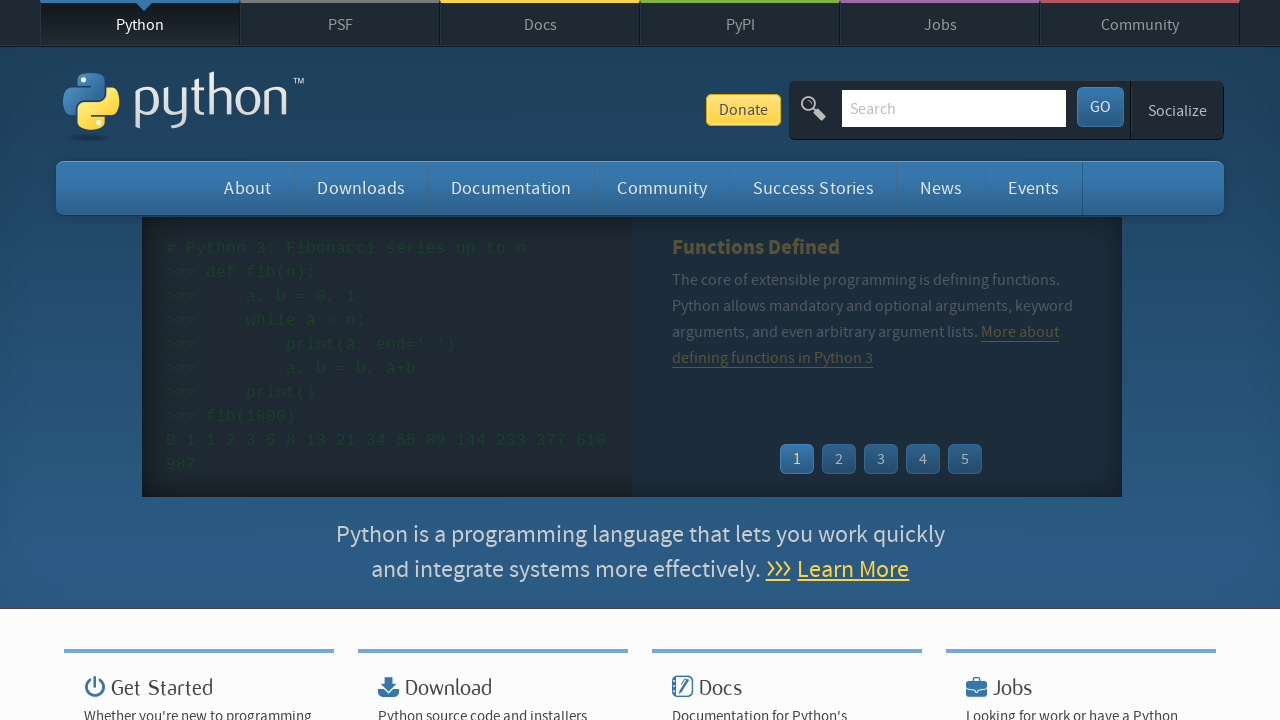

Event widget loaded on the page
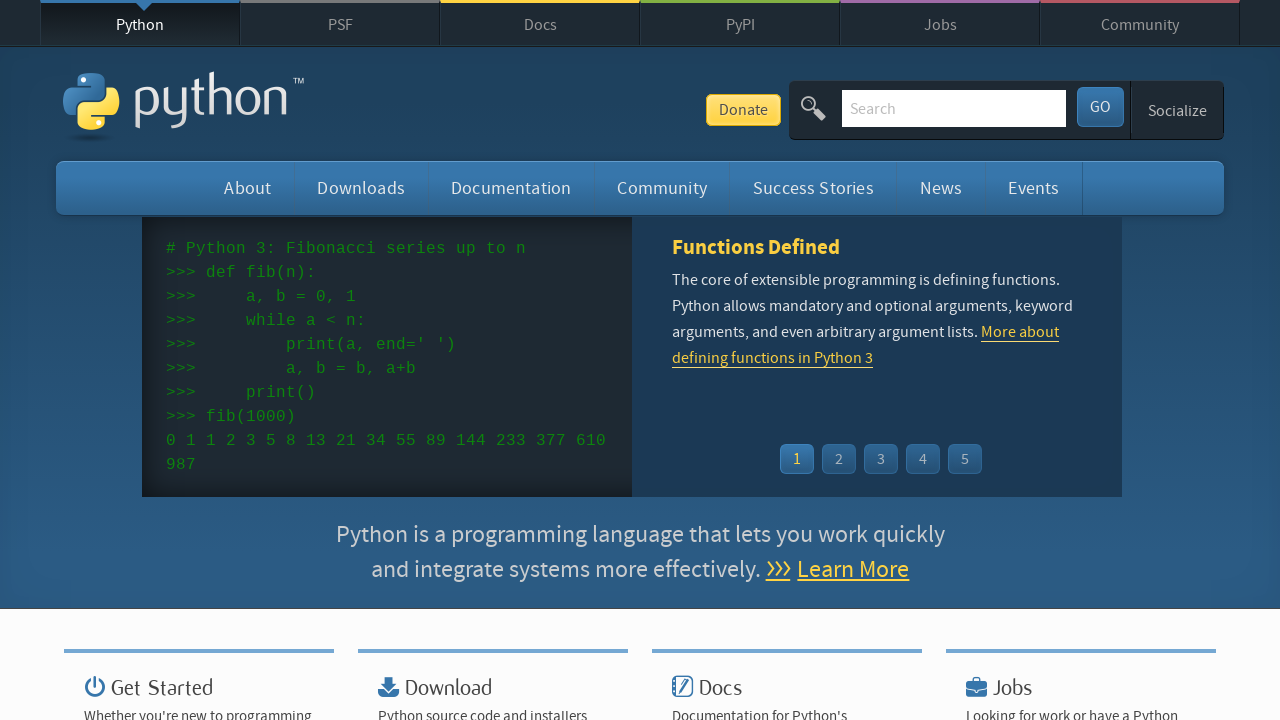

Event dates are displayed in the event widget
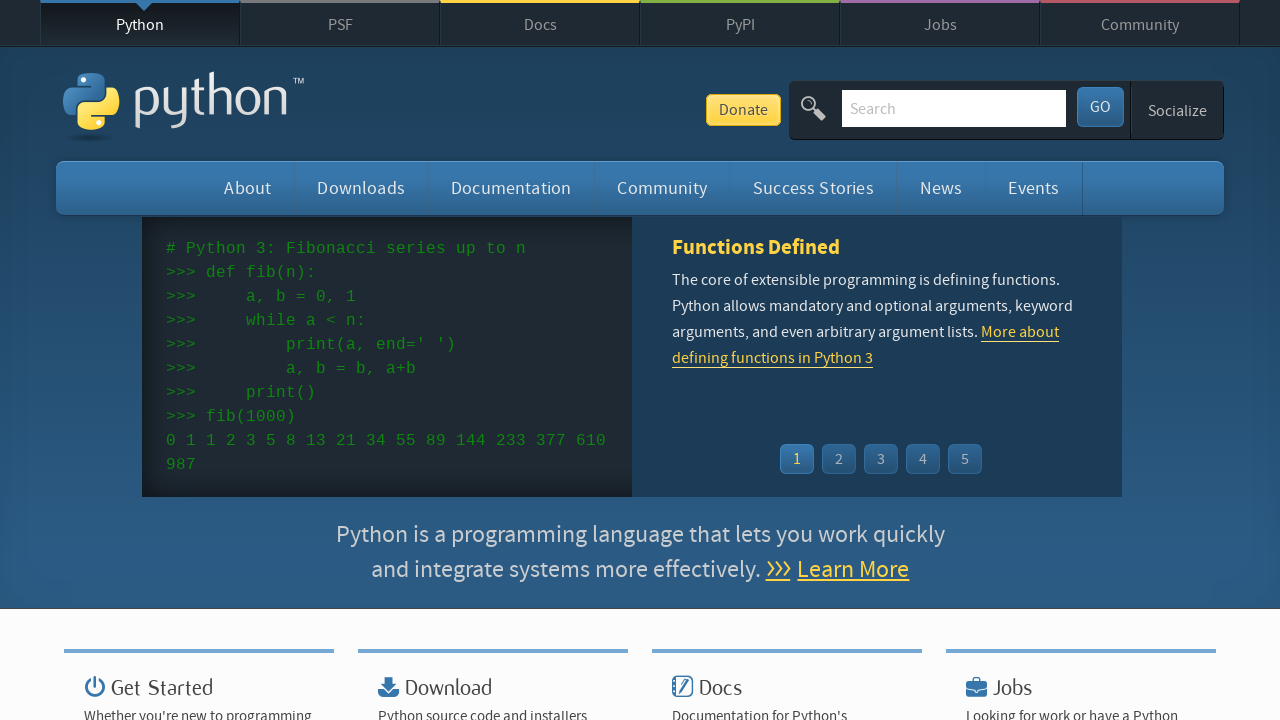

Event links are displayed in the event widget
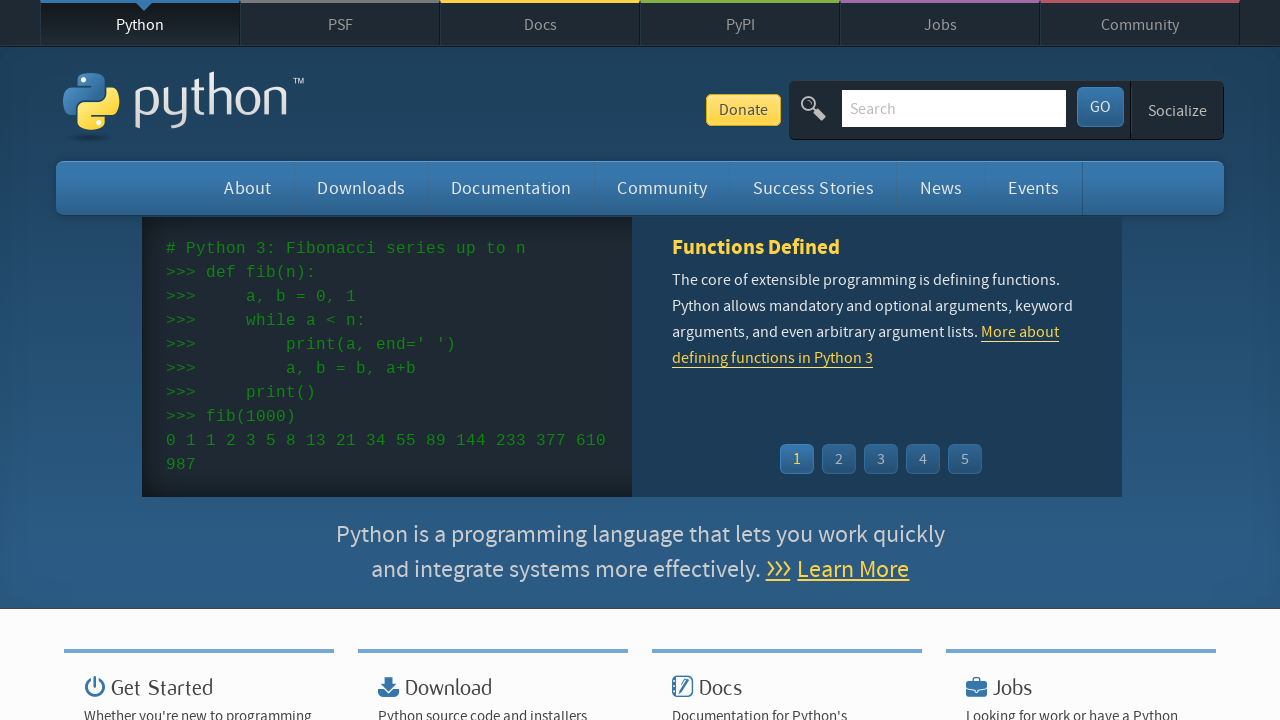

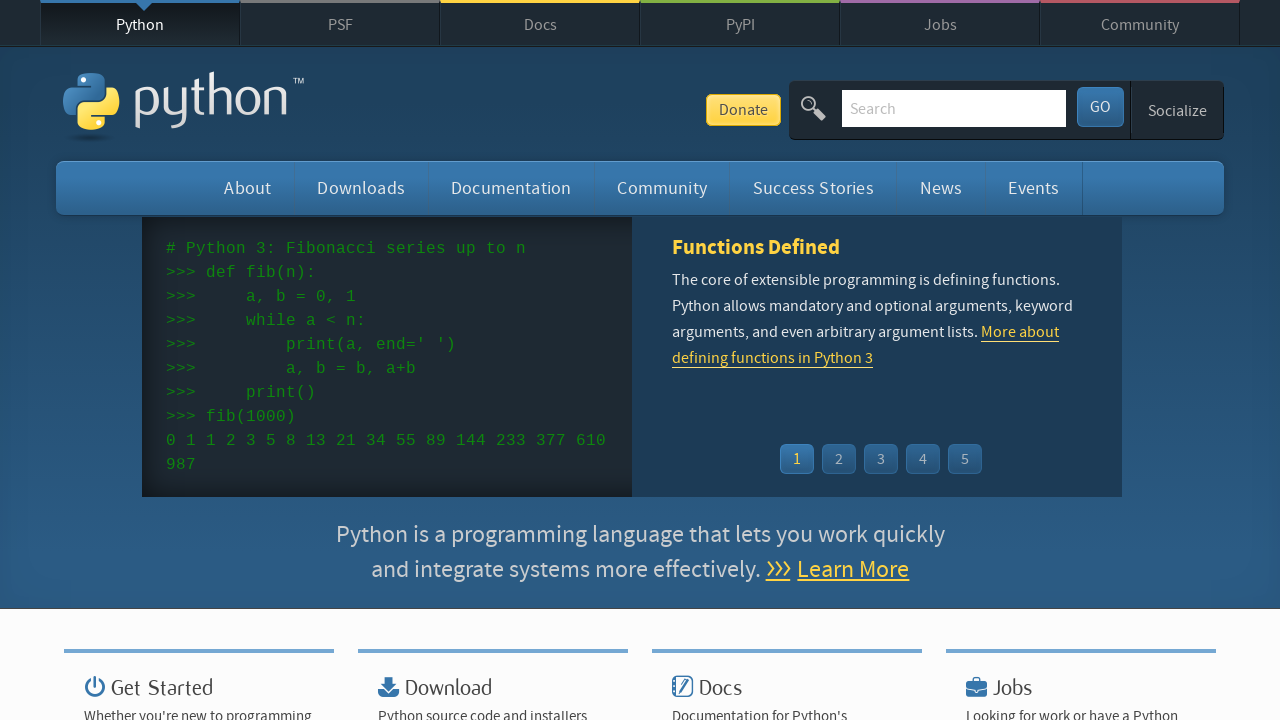